Tests sorting the Due column in table2 using semantic class locators instead of nth-child selectors.

Starting URL: http://the-internet.herokuapp.com/tables

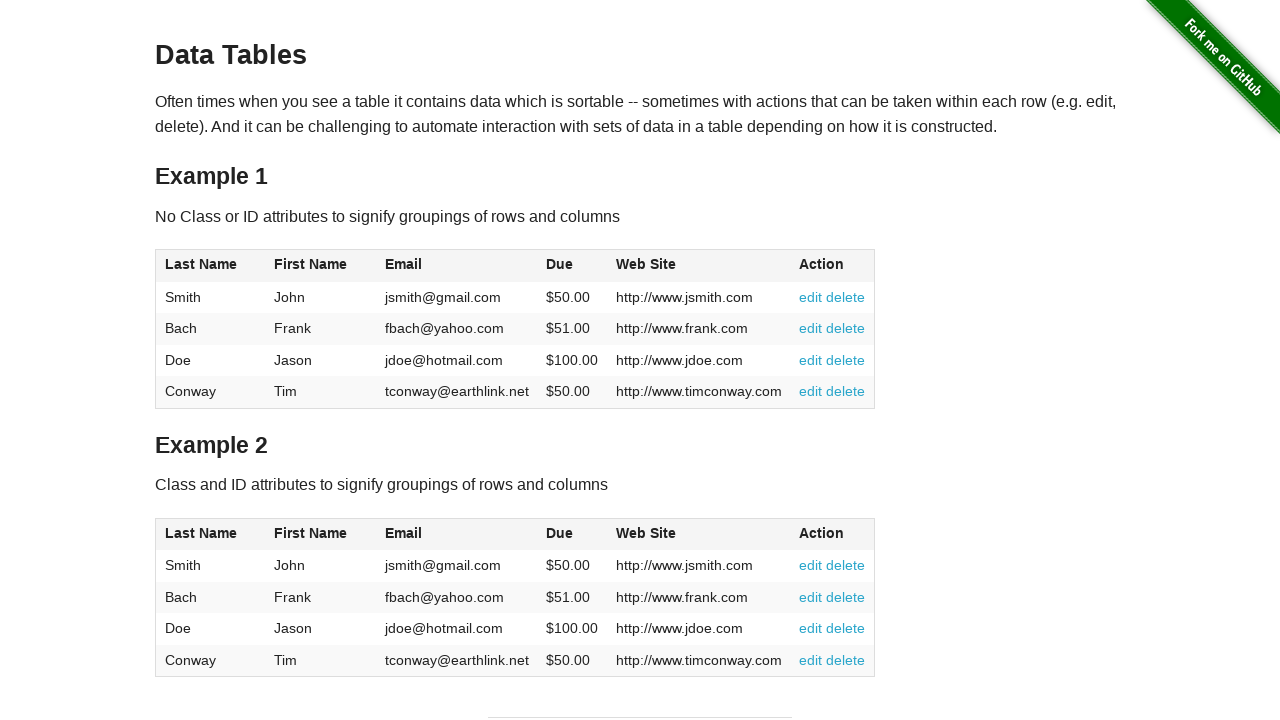

Clicked Due column header in table2 to sort at (560, 533) on #table2 thead .dues
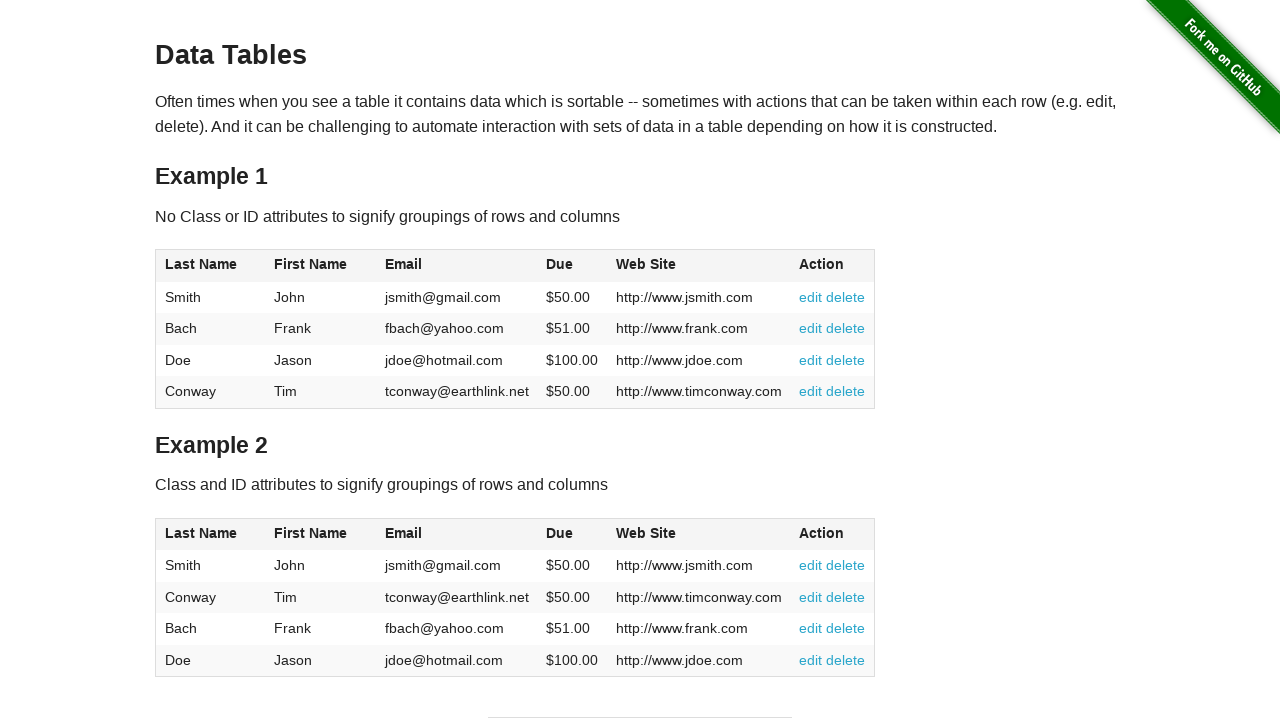

Sorted Due column data loaded in table2
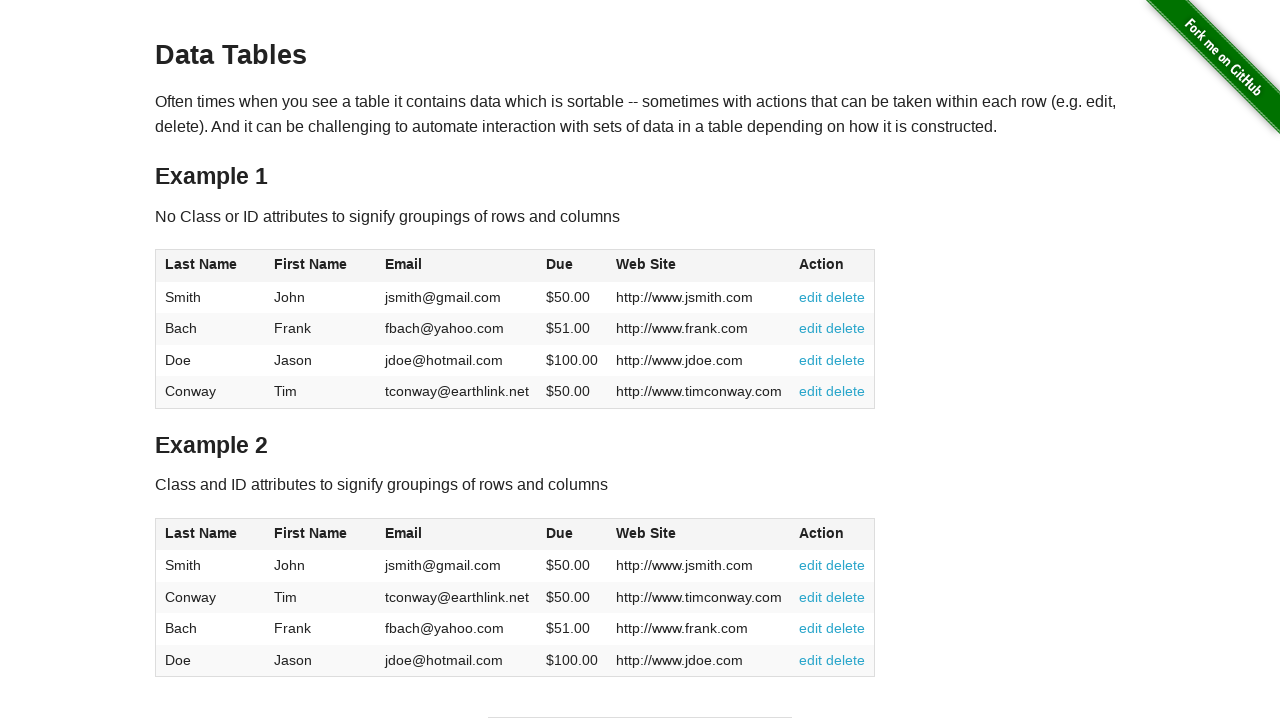

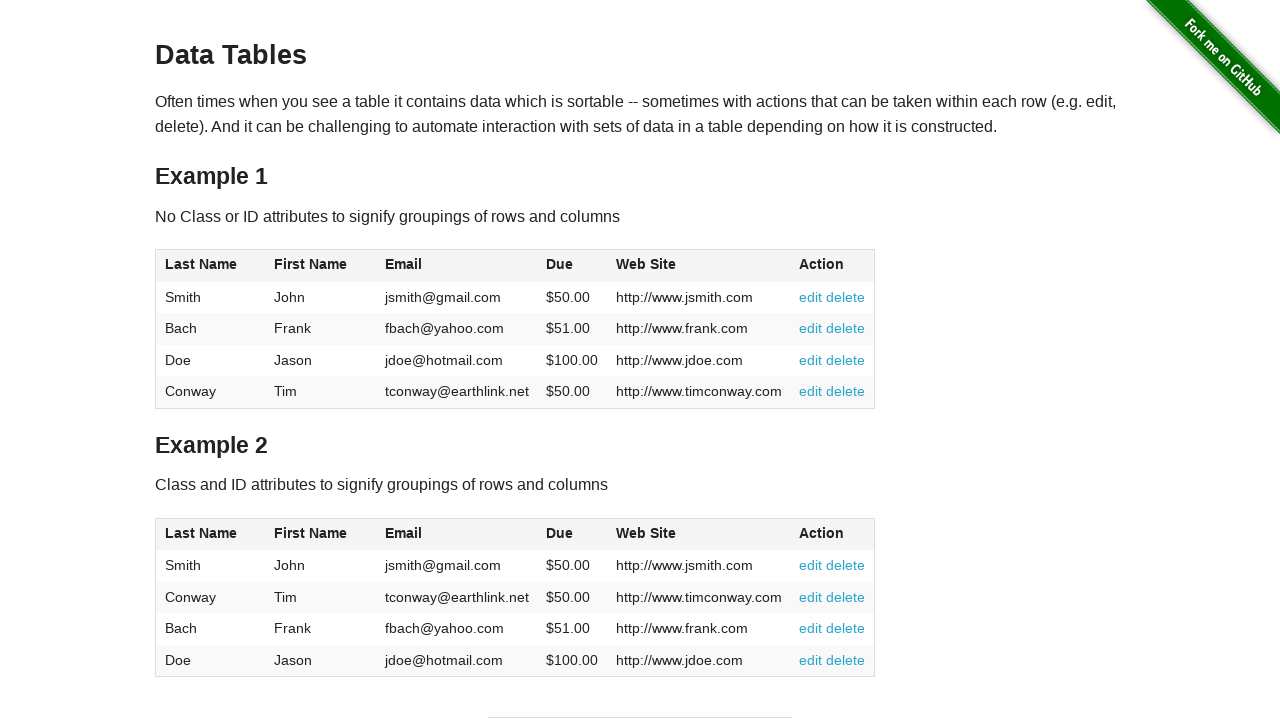